Tests iframe switching functionality by navigating between multiple iframes and extracting text from elements within each frame and the main page

Starting URL: https://demoqa.com/frames

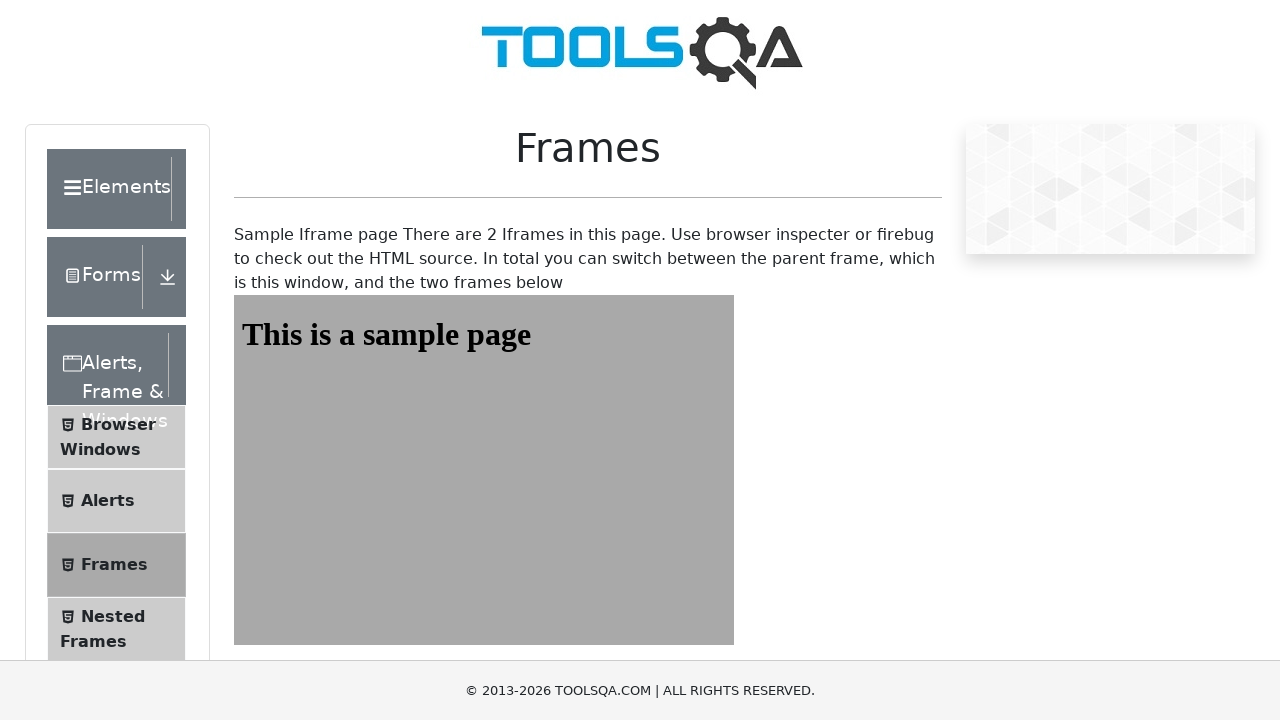

Navigated to https://demoqa.com/frames
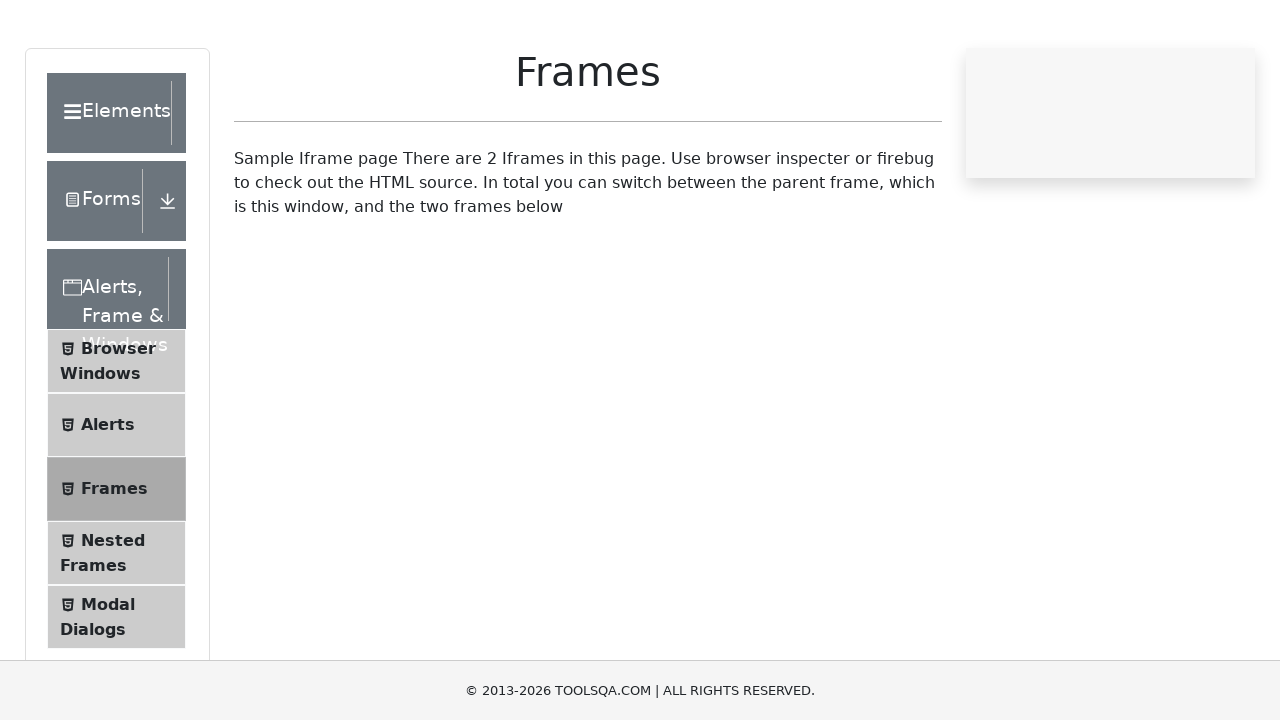

Retrieved reference to first iframe with id 'frame1'
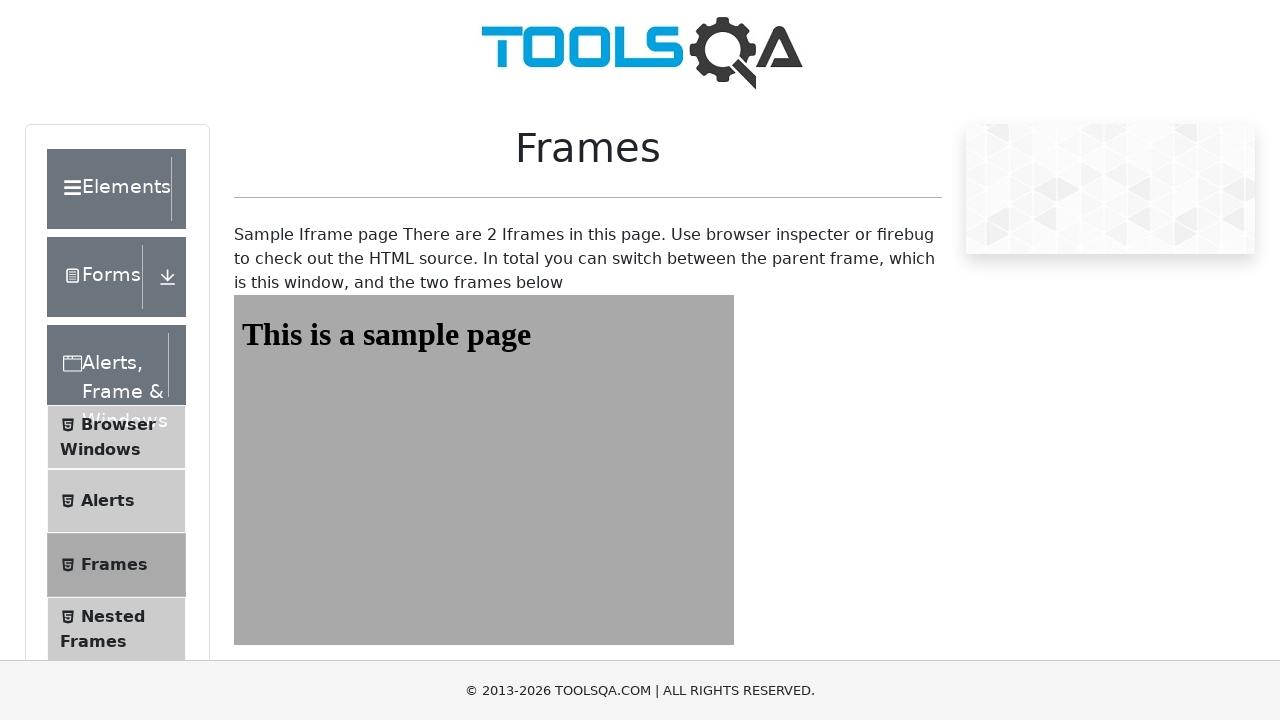

Extracted heading text from first iframe: 'This is a sample page'
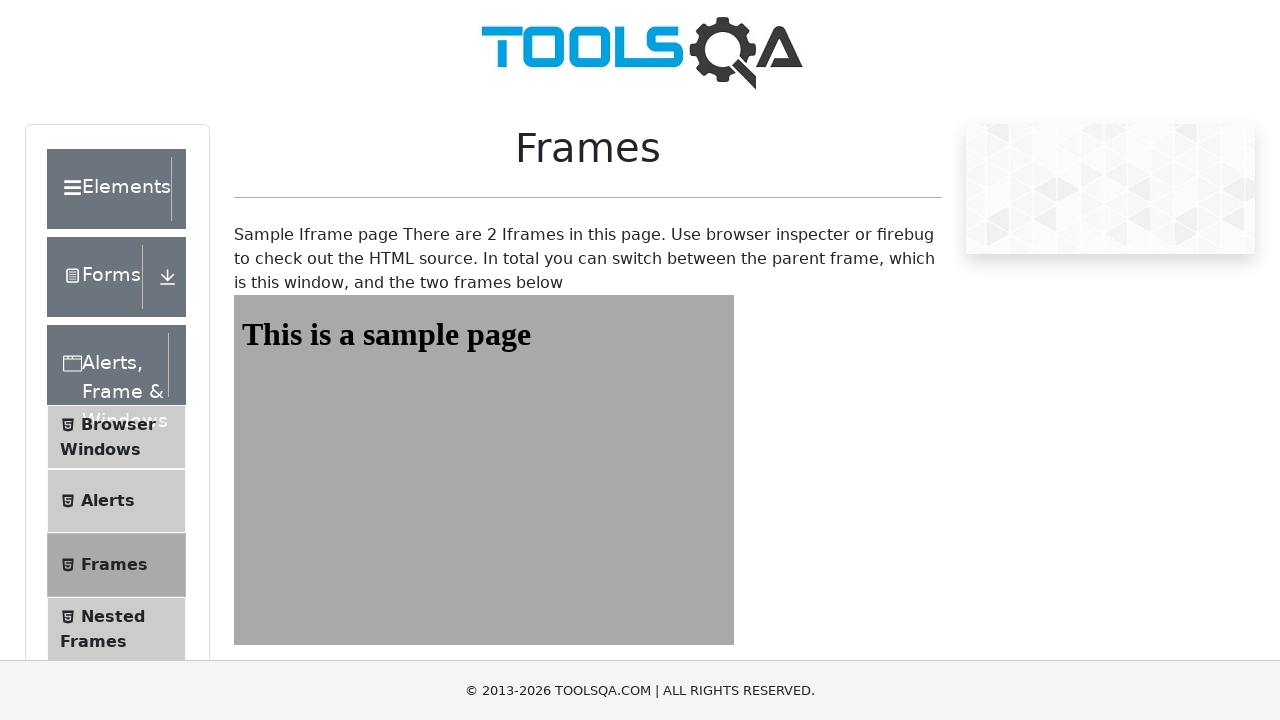

Retrieved reference to second iframe with id 'frame2'
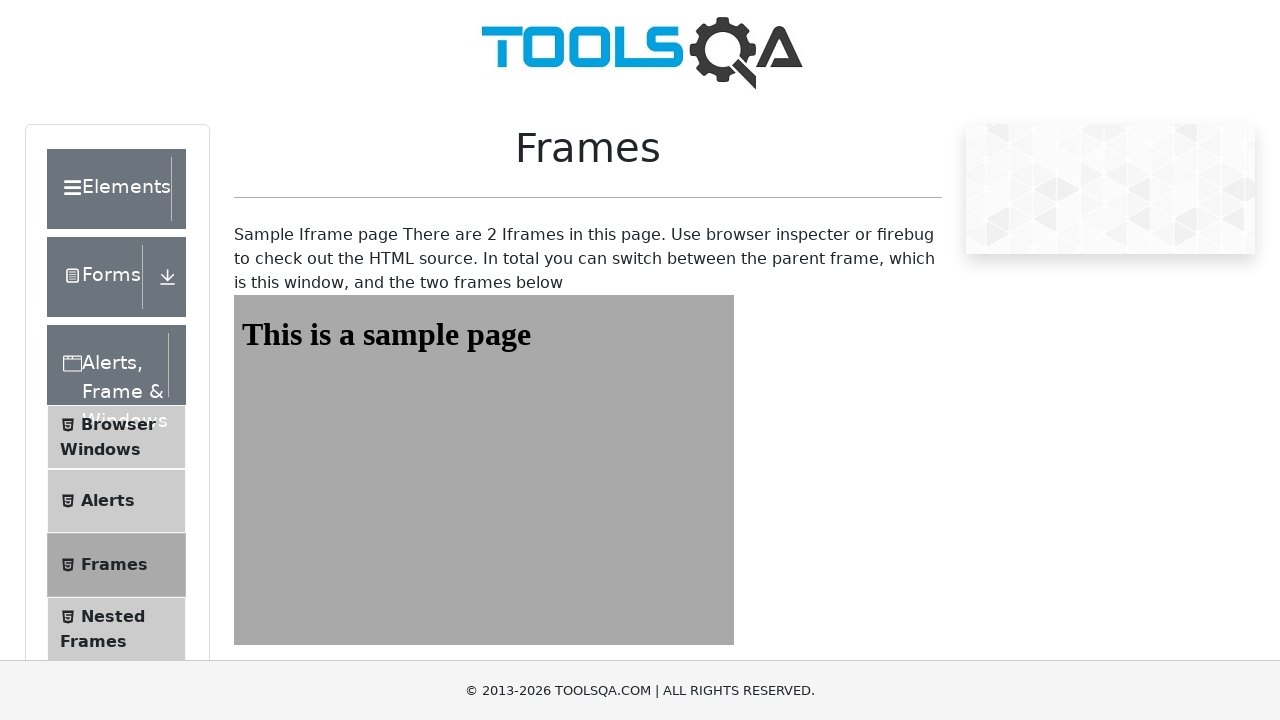

Extracted heading text from second iframe: 'This is a sample page'
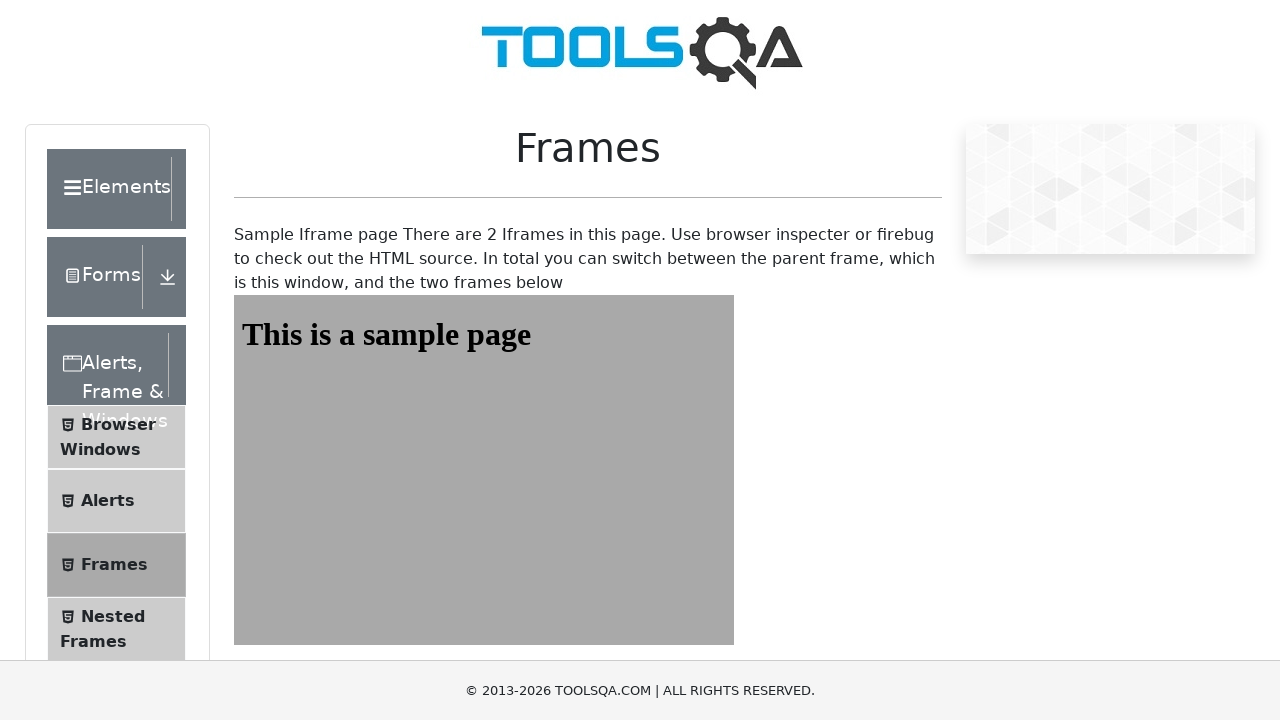

Extracted footer text from main page: '© 2013-2026 TOOLSQA.COM | ALL RIGHTS RESERVED.'
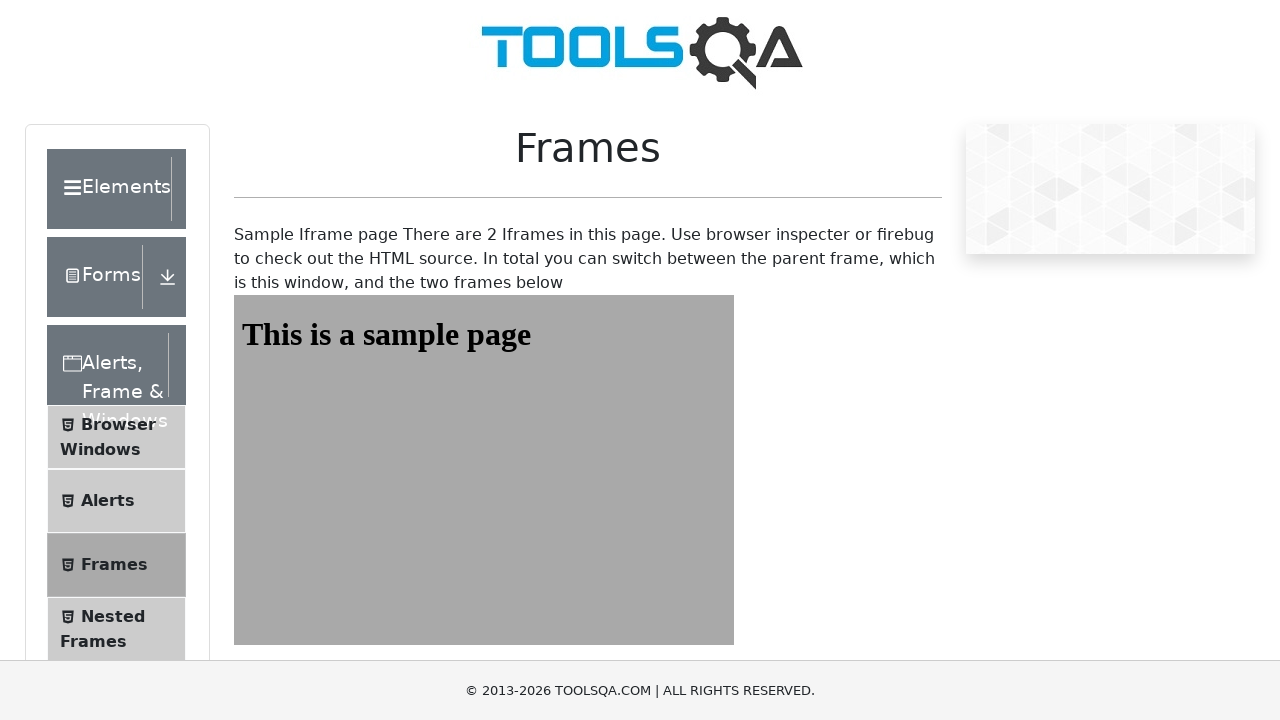

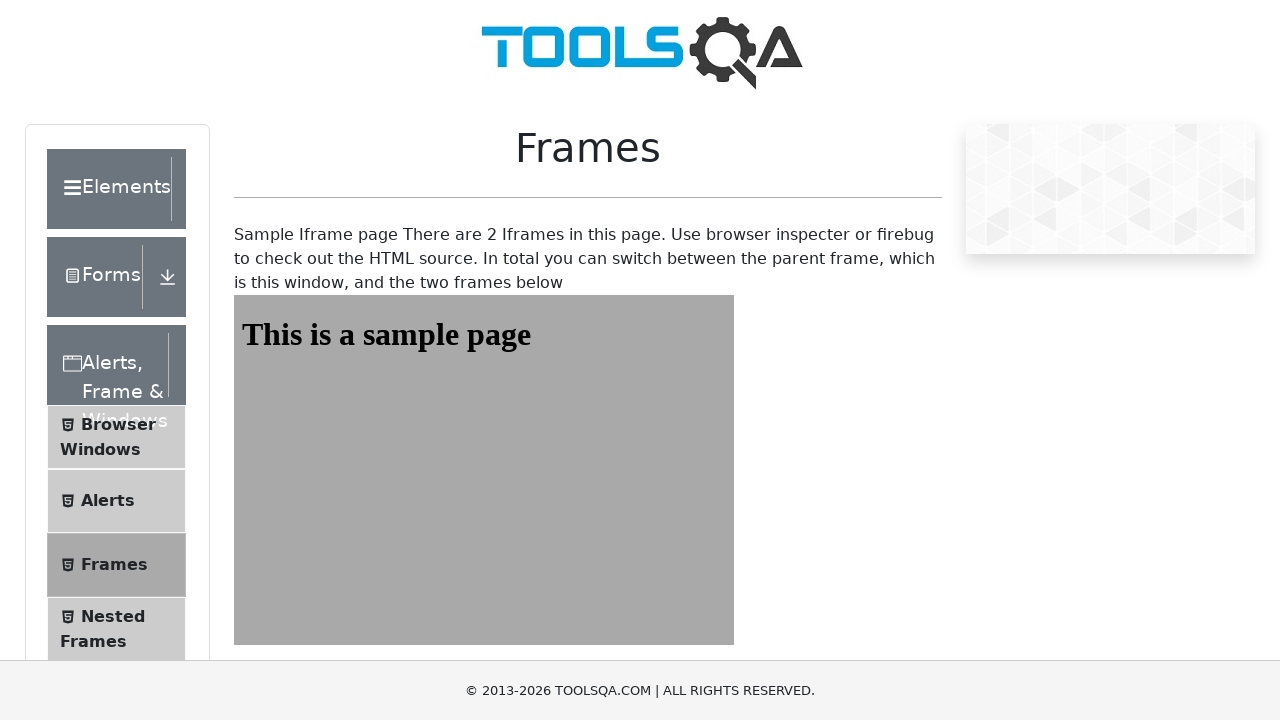